Navigates through paginated table data by clicking the next button until finding a specific student entry

Starting URL: http://www.syntaxprojects.com/table-pagination-demo.php

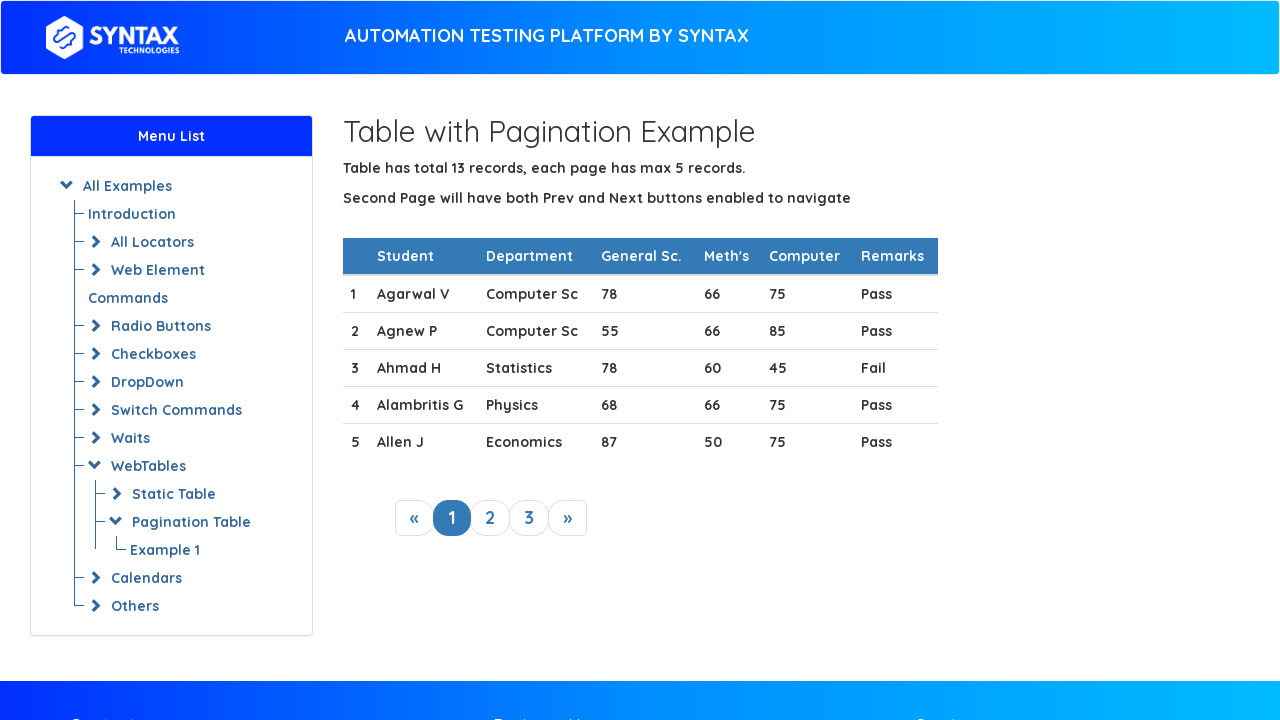

Located table rows in tbody
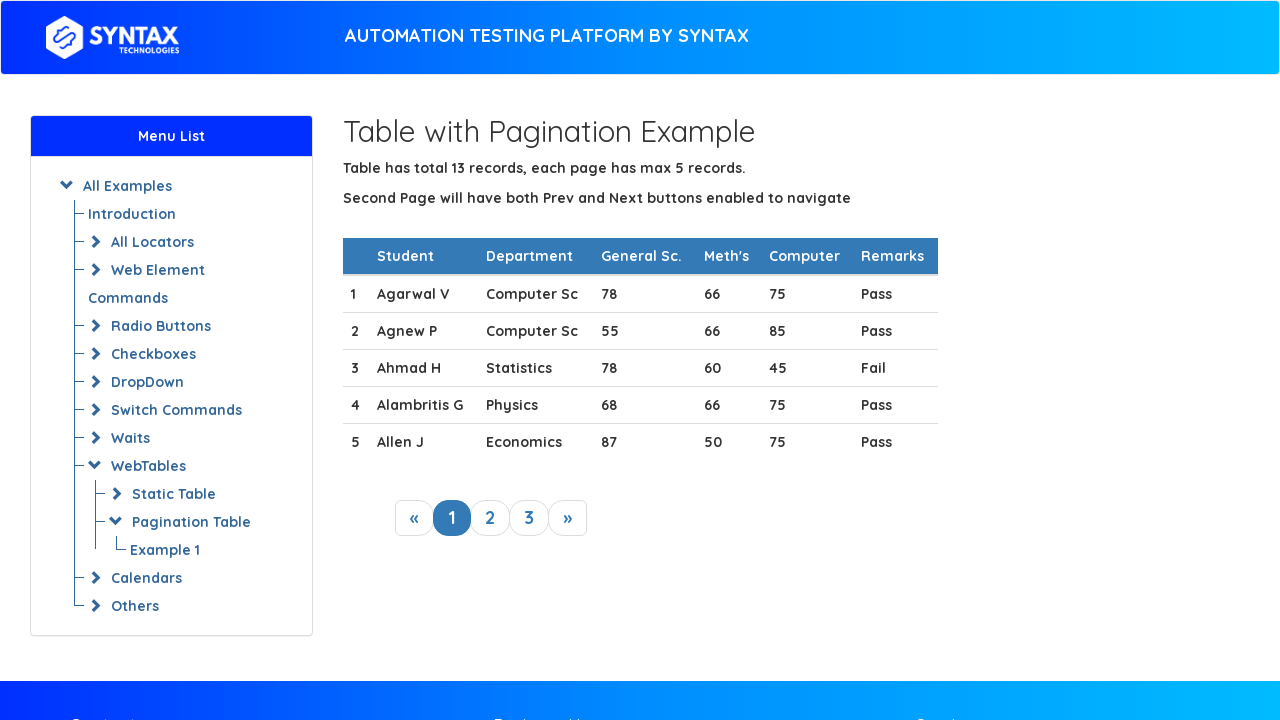

Located next pagination button
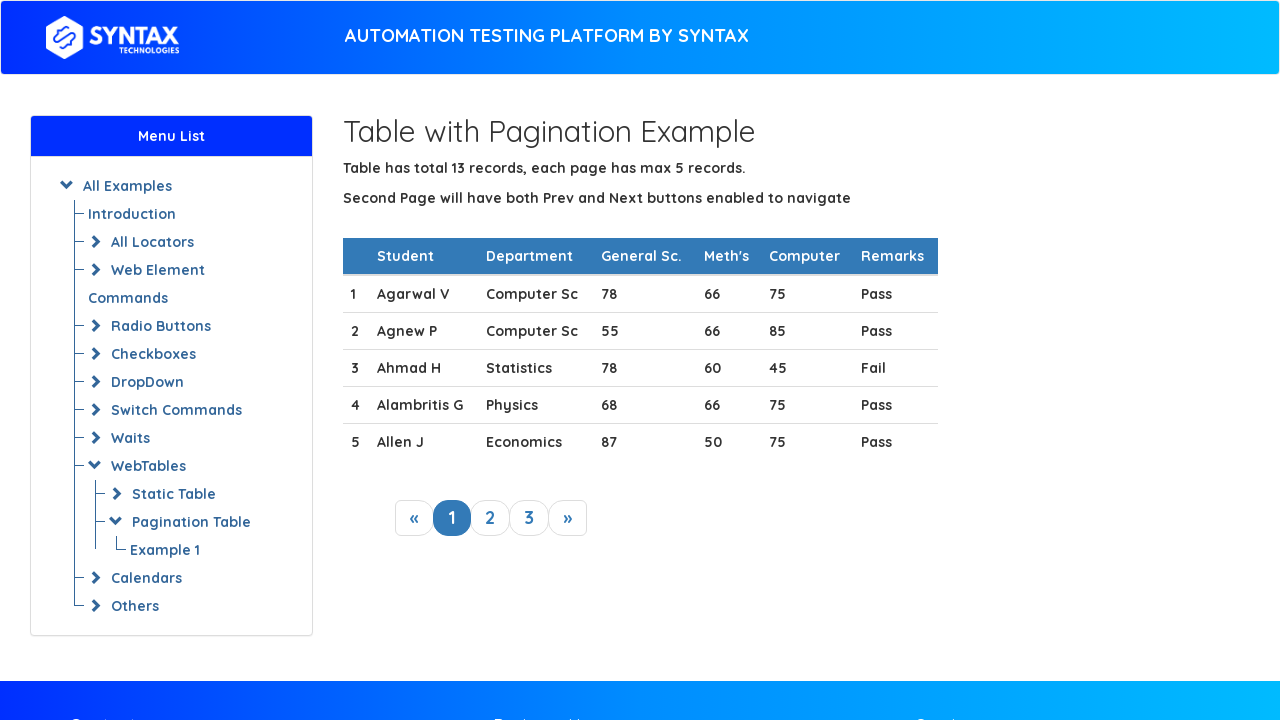

Counted 5 rows on current page
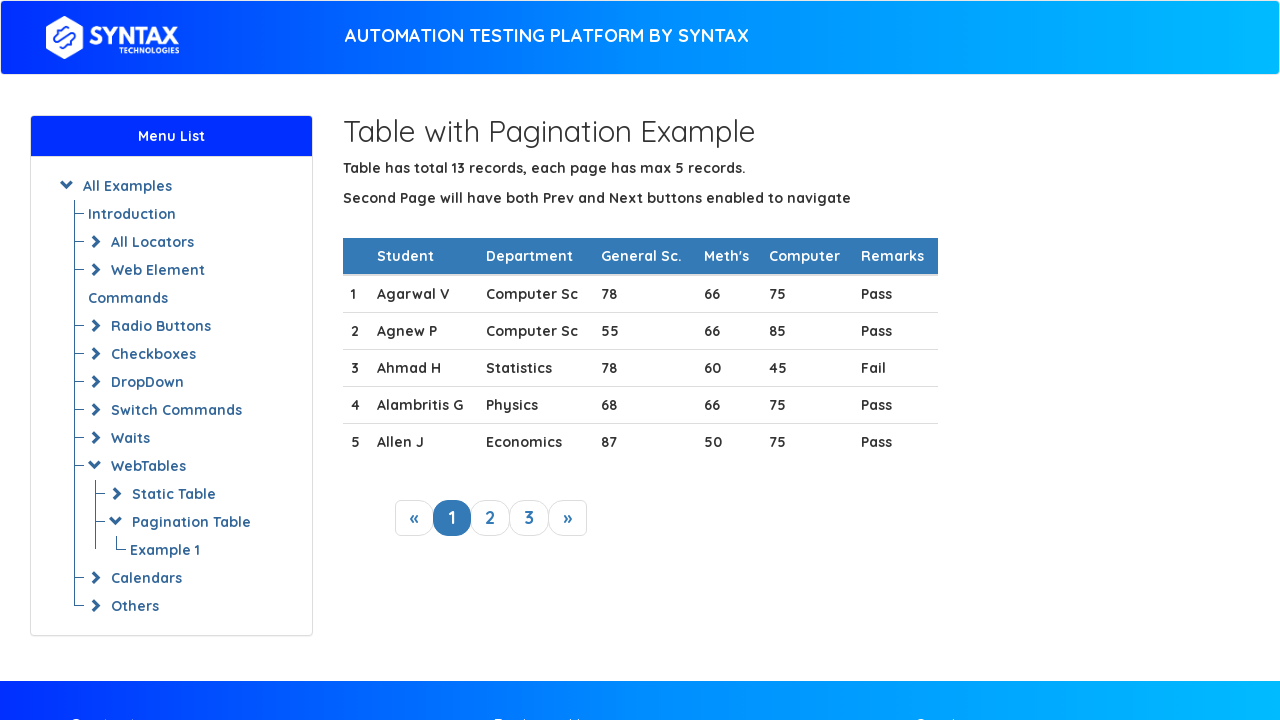

Retrieved text content from row 1: 
                1
                Agarwal V
     ...
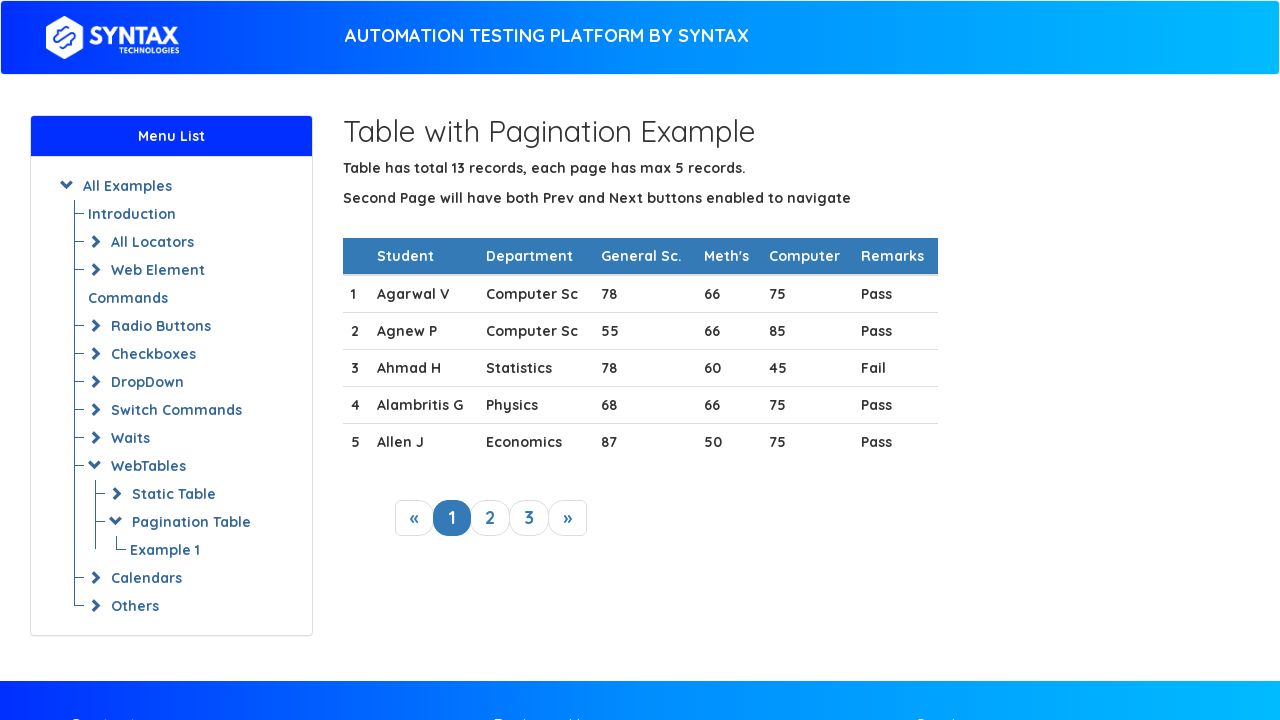

Retrieved text content from row 2: 
                2
                Agnew P
       ...
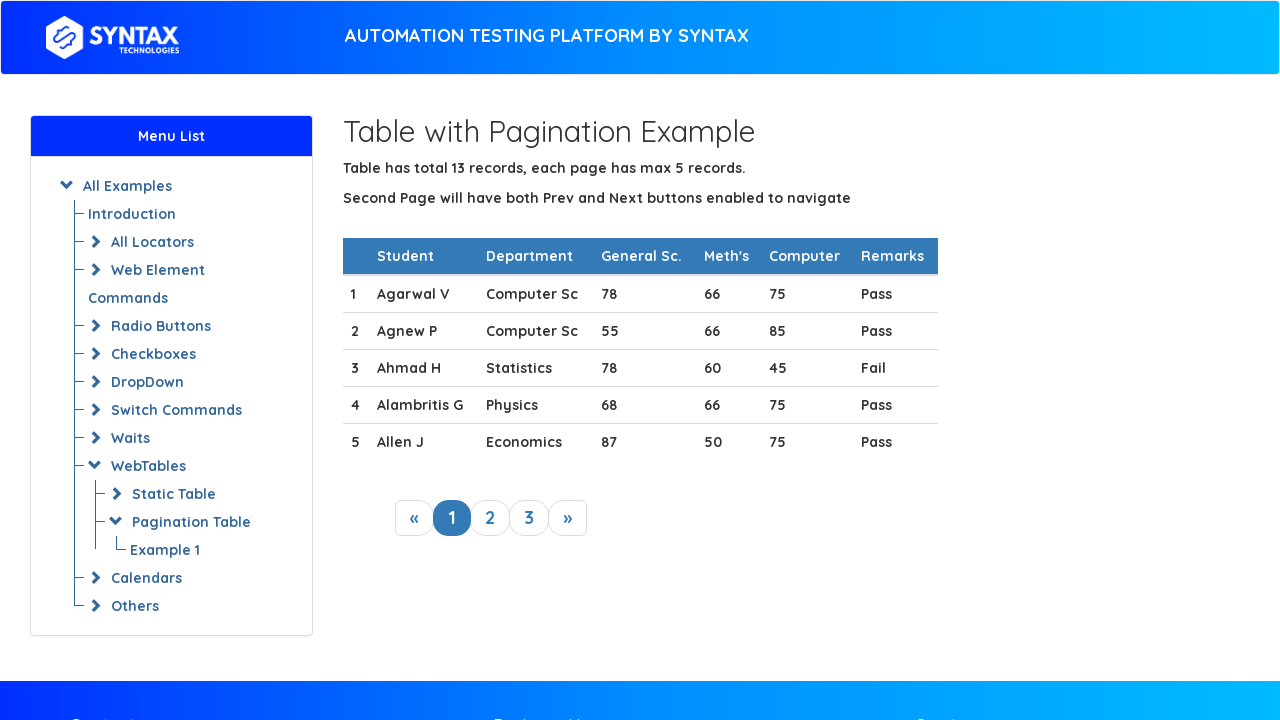

Retrieved text content from row 3: 
                3

                Ahmad H
      ...
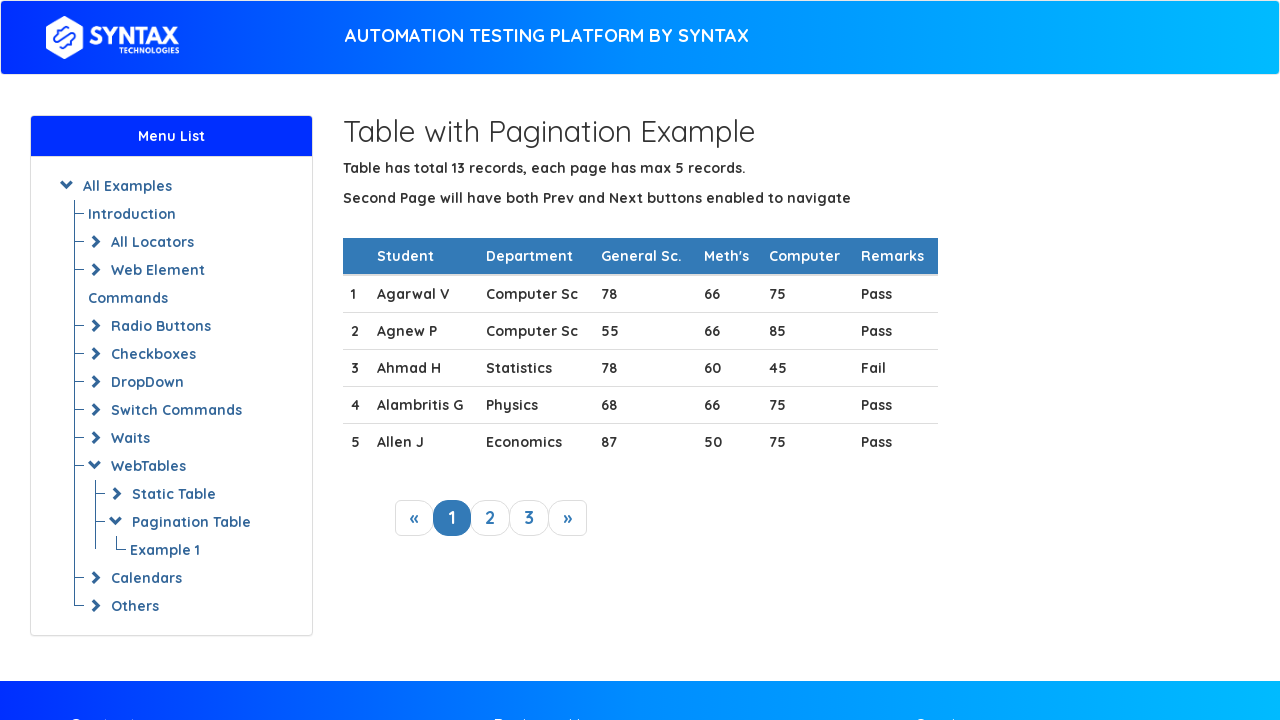

Retrieved text content from row 4: 
                4

                Alambritis G
 ...
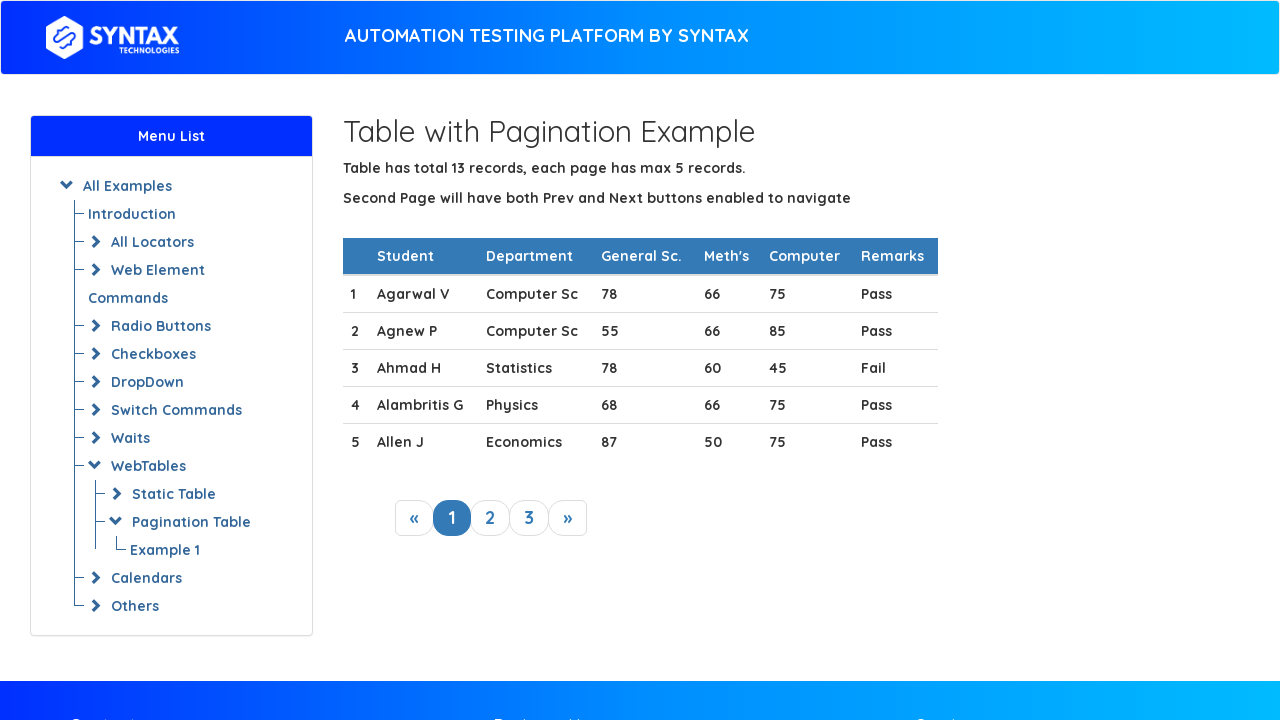

Retrieved text content from row 5: 
                5

                Allen J
      ...
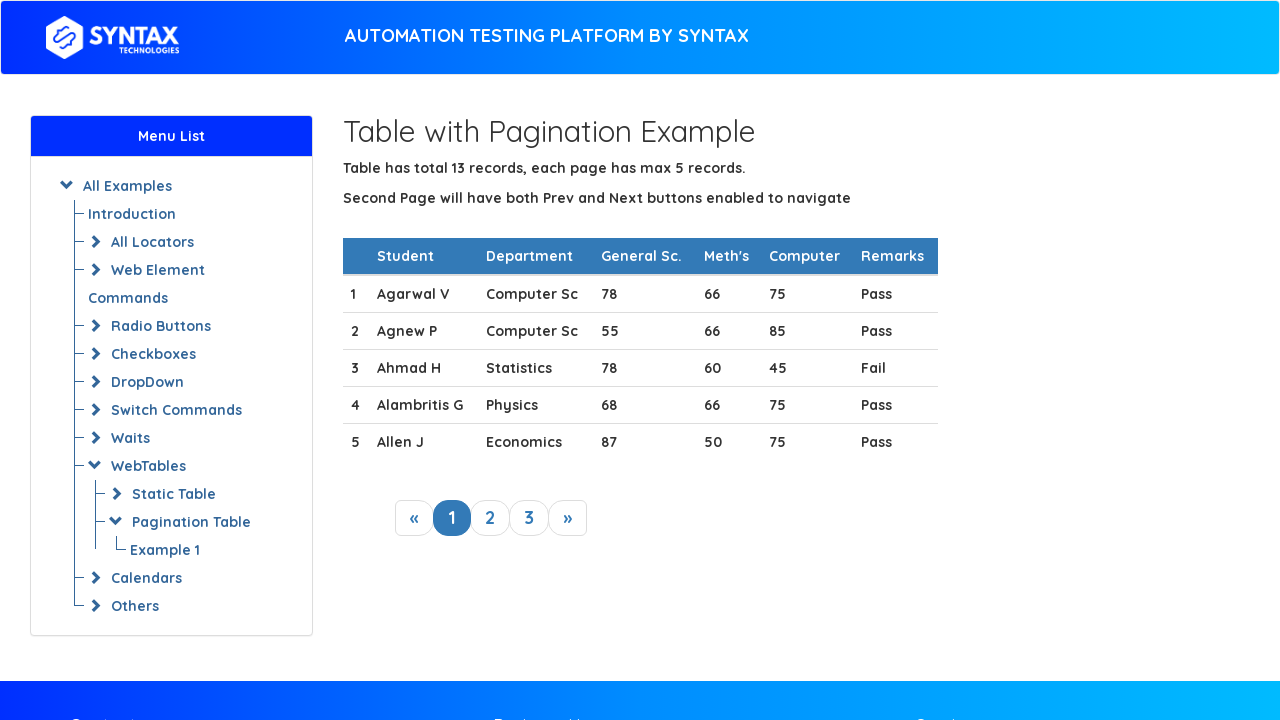

Clicked next pagination button at (568, 518) on xpath=//a[@class='next_link']
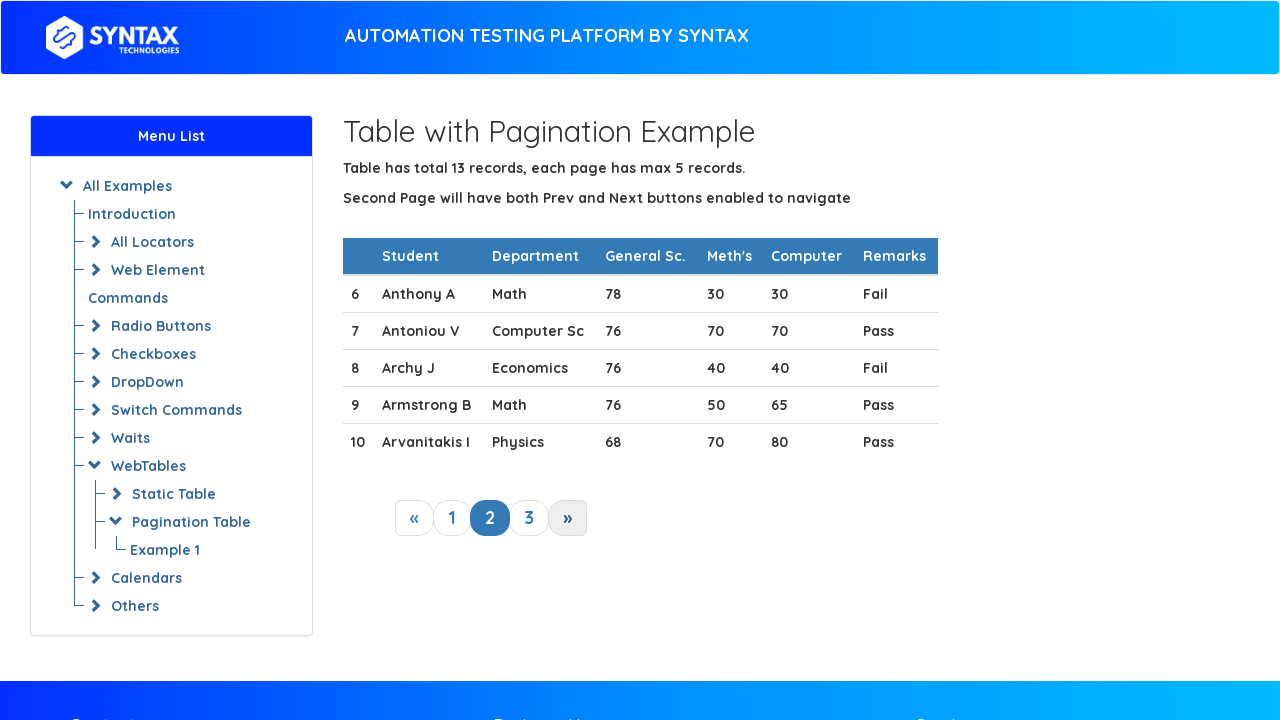

Waited for table to update after pagination
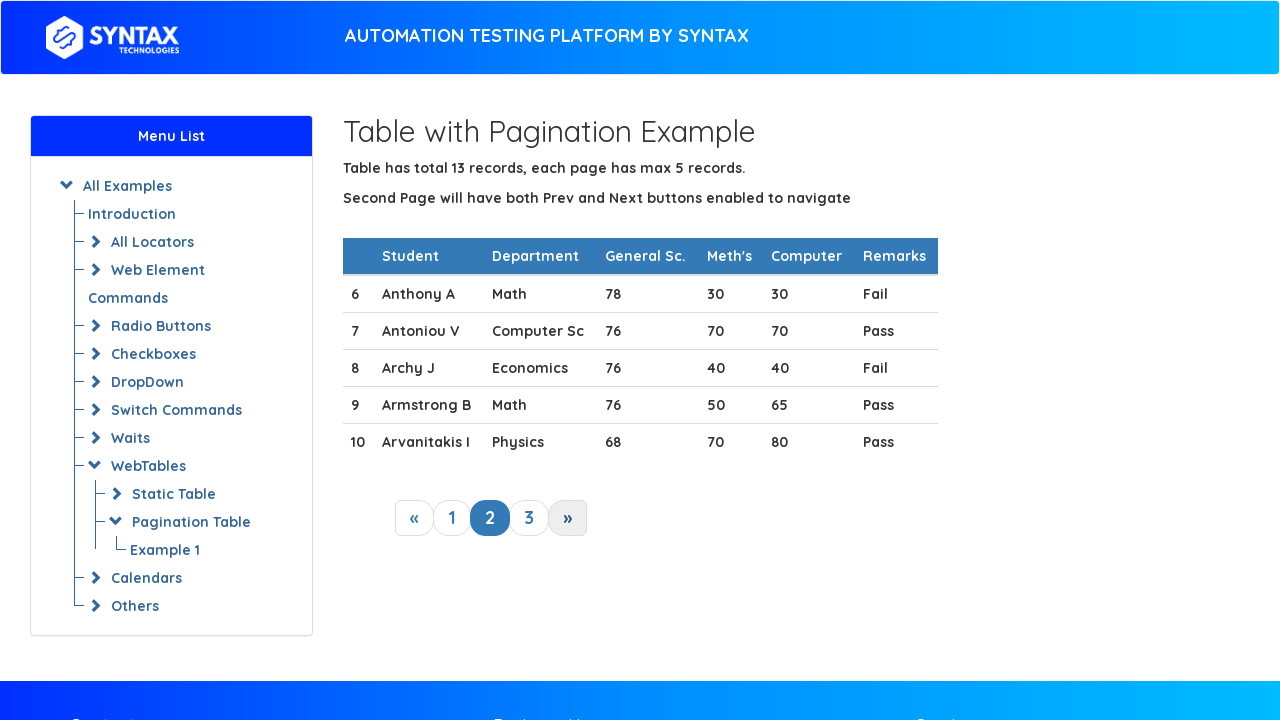

Counted 5 rows on current page
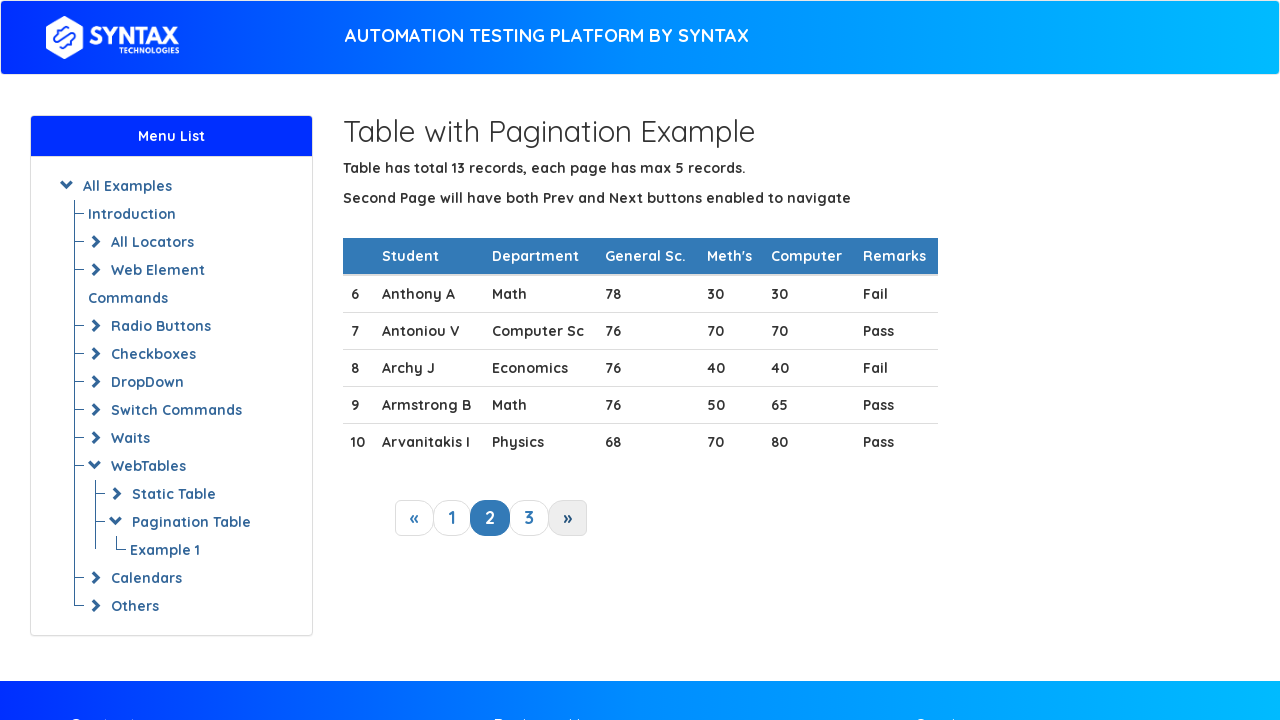

Retrieved text content from row 1: 6Anthony AMath783030Fail...
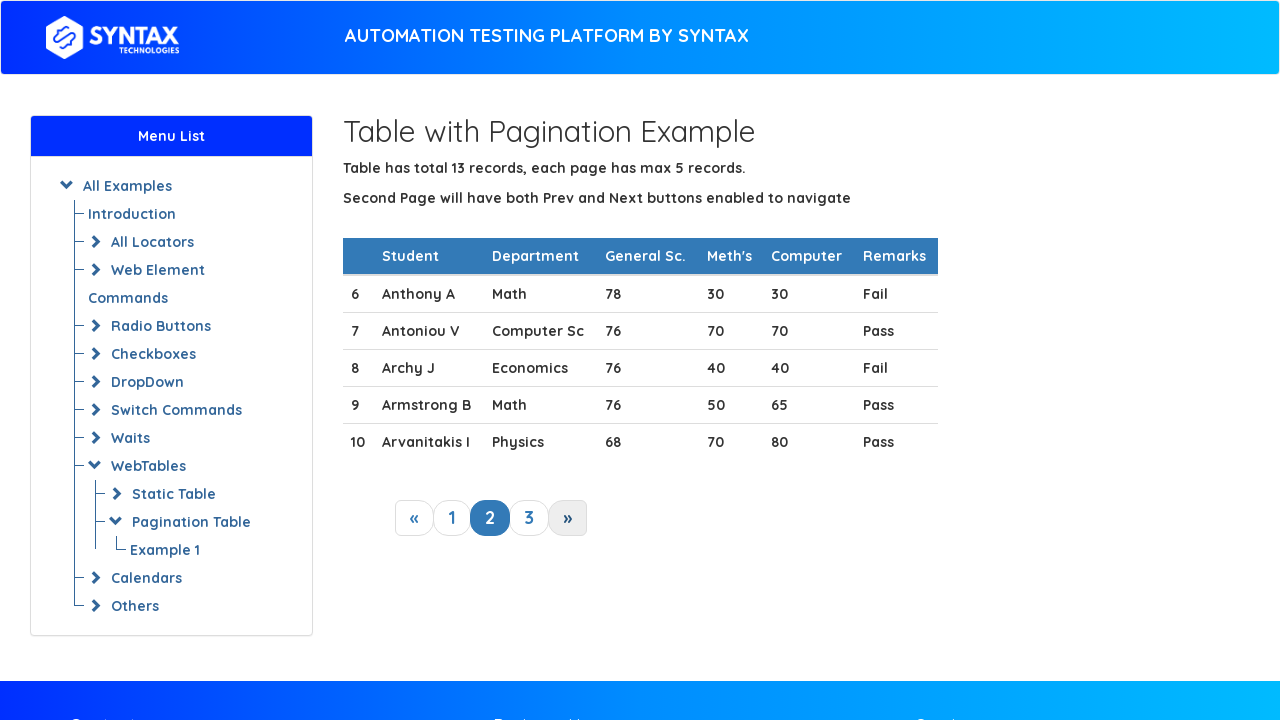

Retrieved text content from row 2: 7Antoniou VComputer Sc767070Pass...
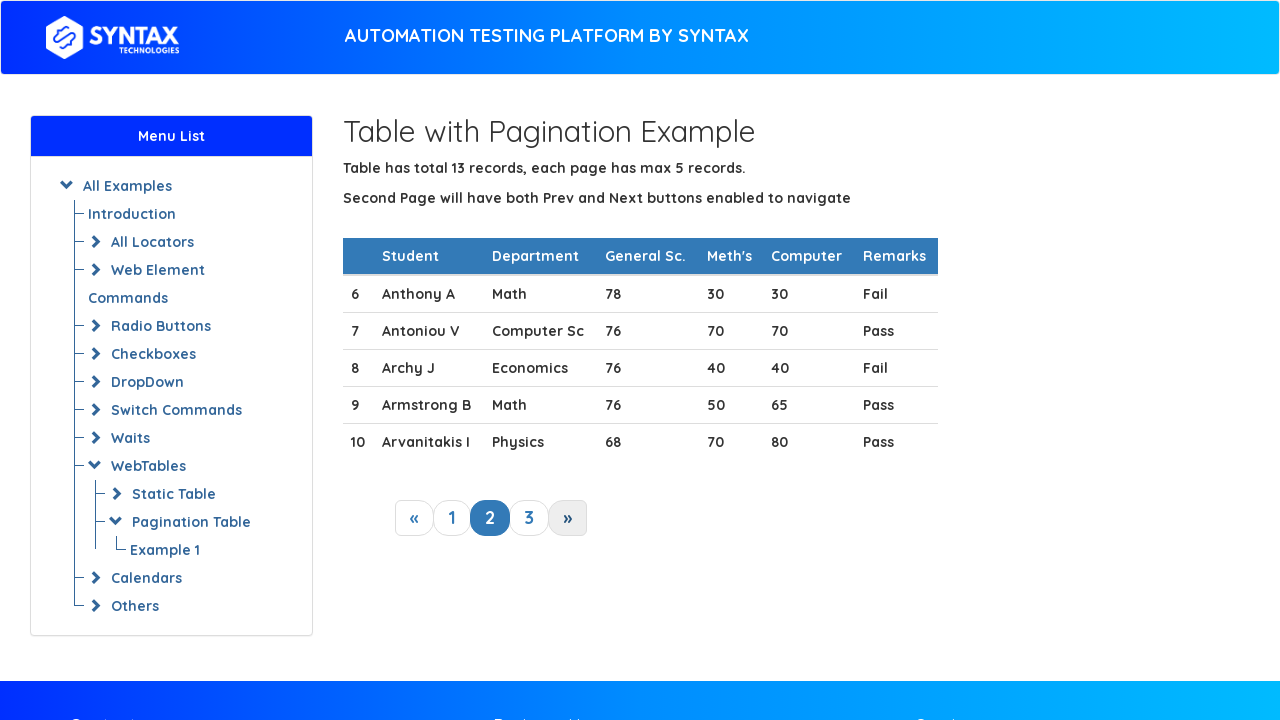

Retrieved text content from row 3: 8Archy JEconomics764040Fail...
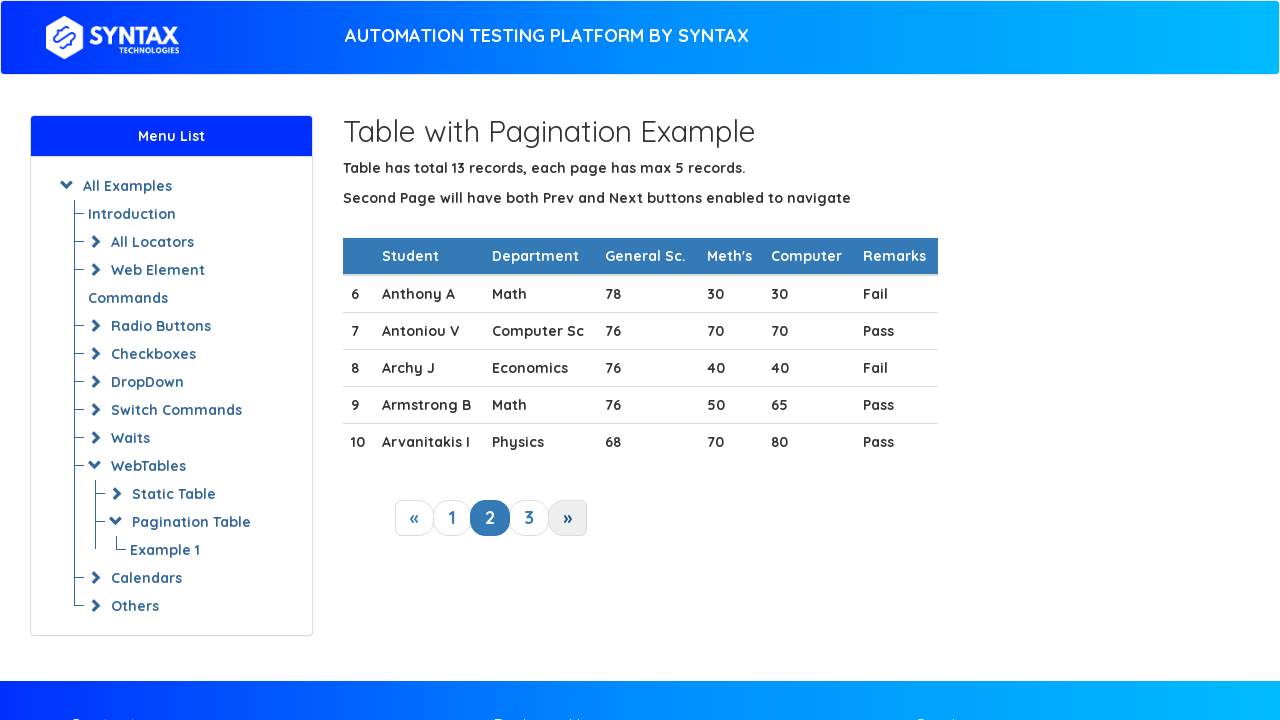

Found student 'Archy J' in table row
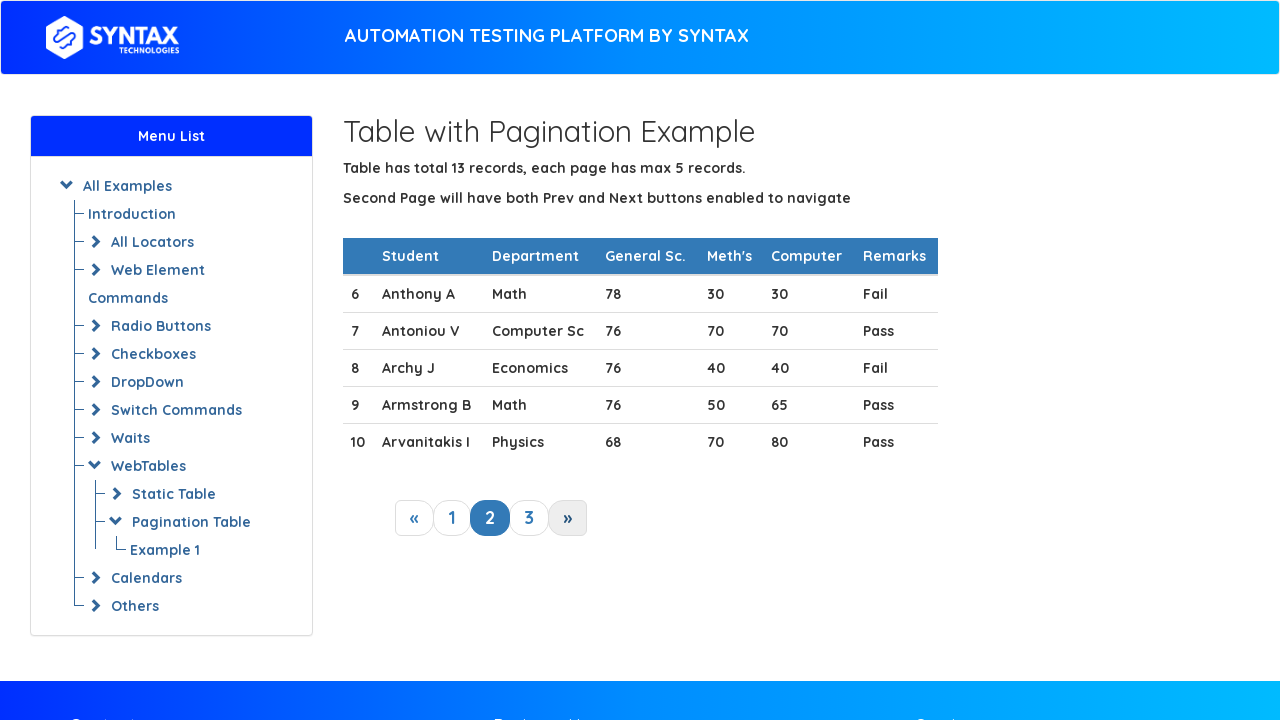

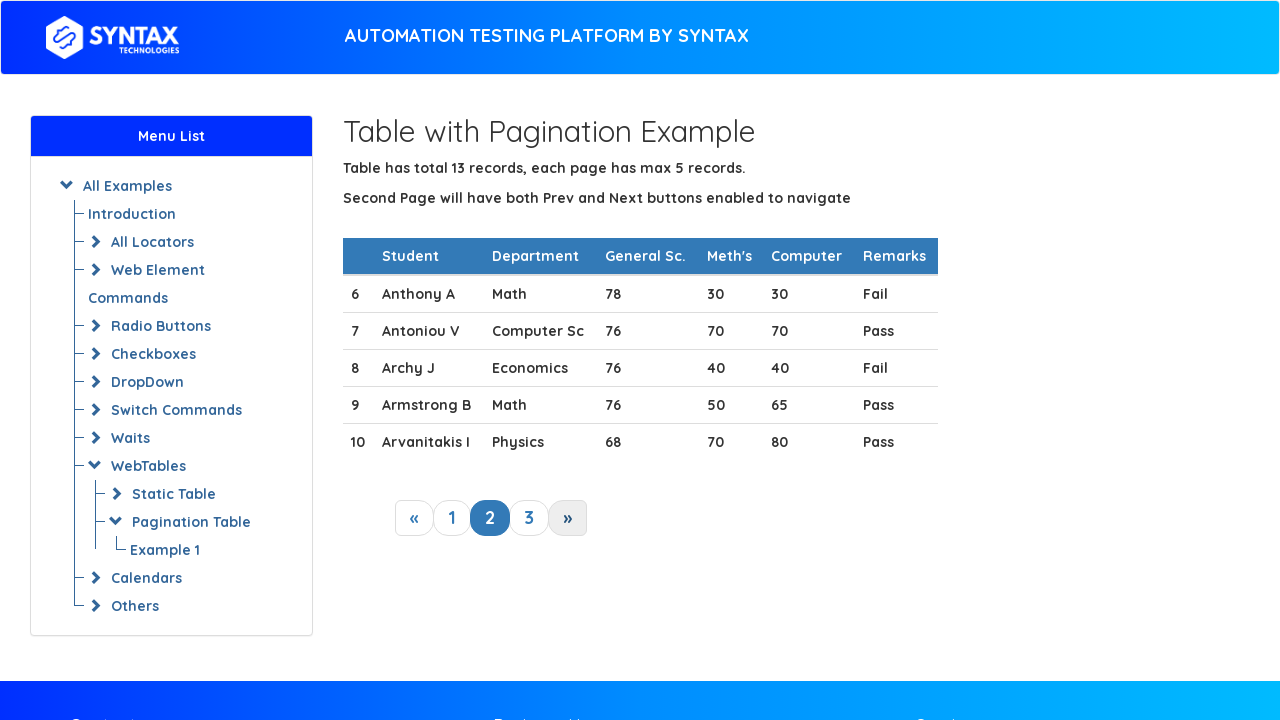